Tests search functionality on testotomasyonu.com by searching for "phone", verifying results are found, and clicking on the first product

Starting URL: https://www.testotomasyonu.com

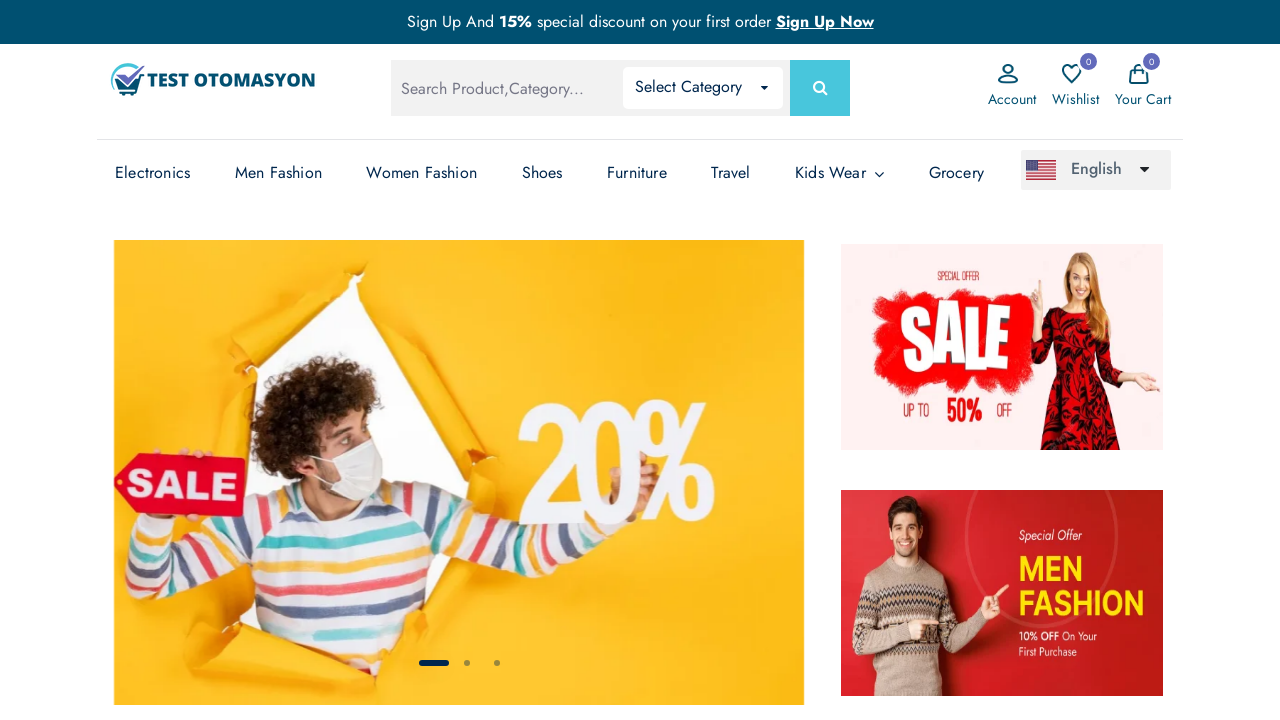

Filled search box with 'phone' on #global-search
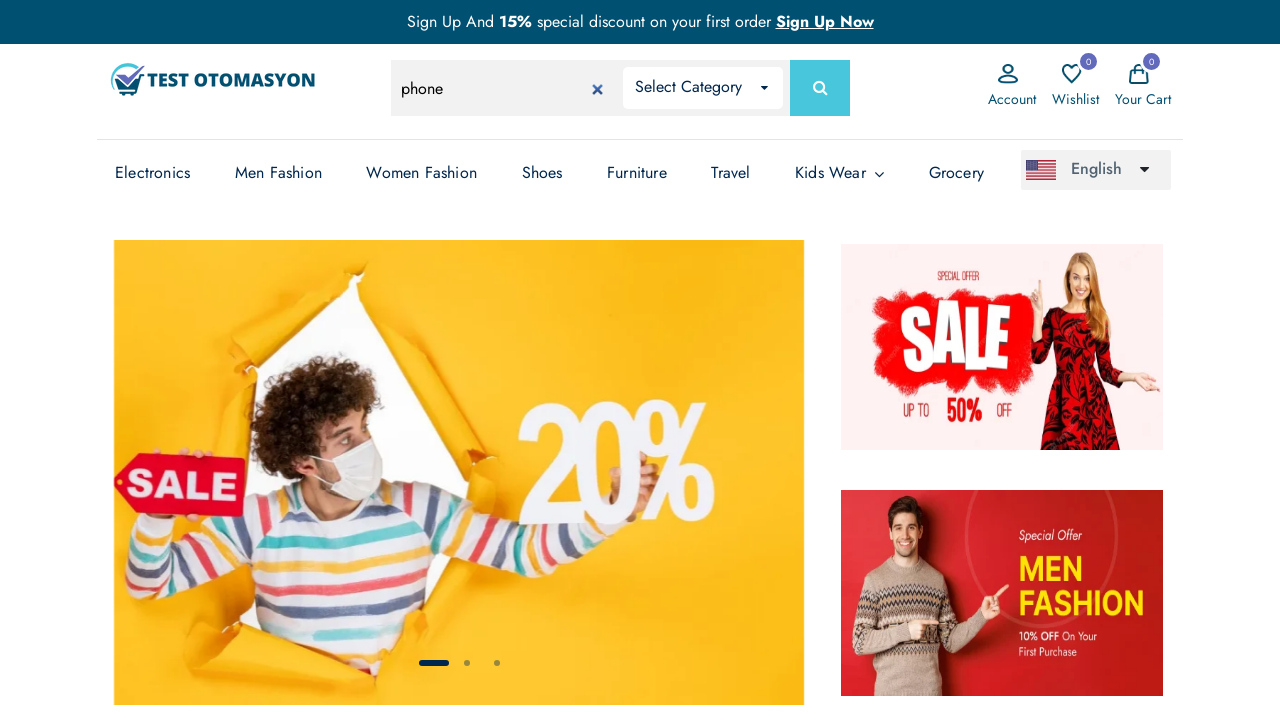

Pressed Enter to submit search on #global-search
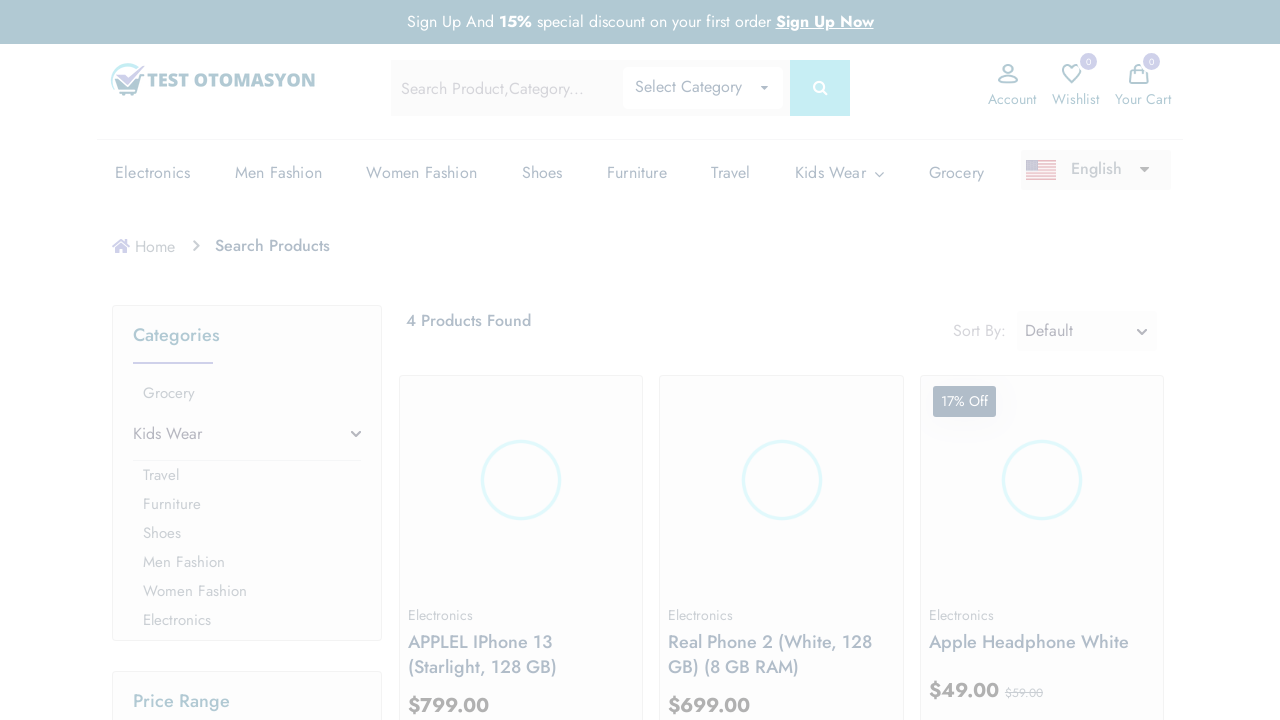

Search results loaded - product count text visible
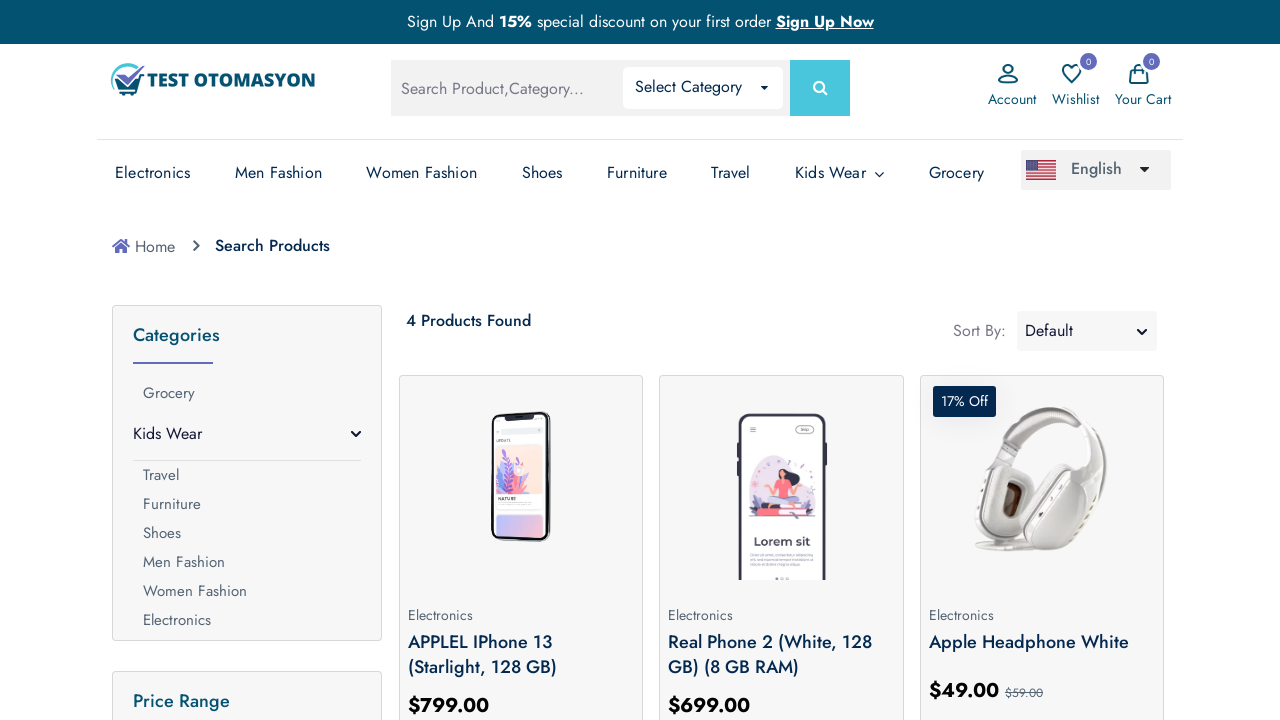

Retrieved product count text: 4 Products Found
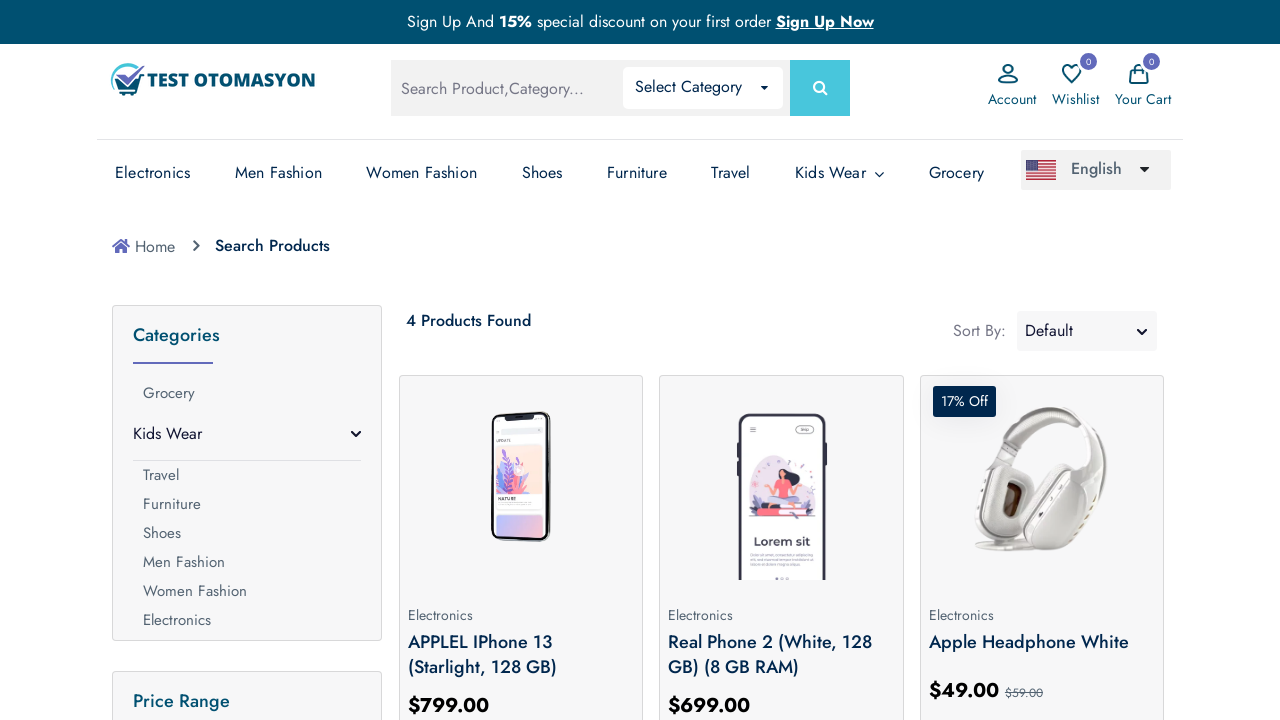

Clicked on the first product in search results at (521, 540) on .product-box:first-child
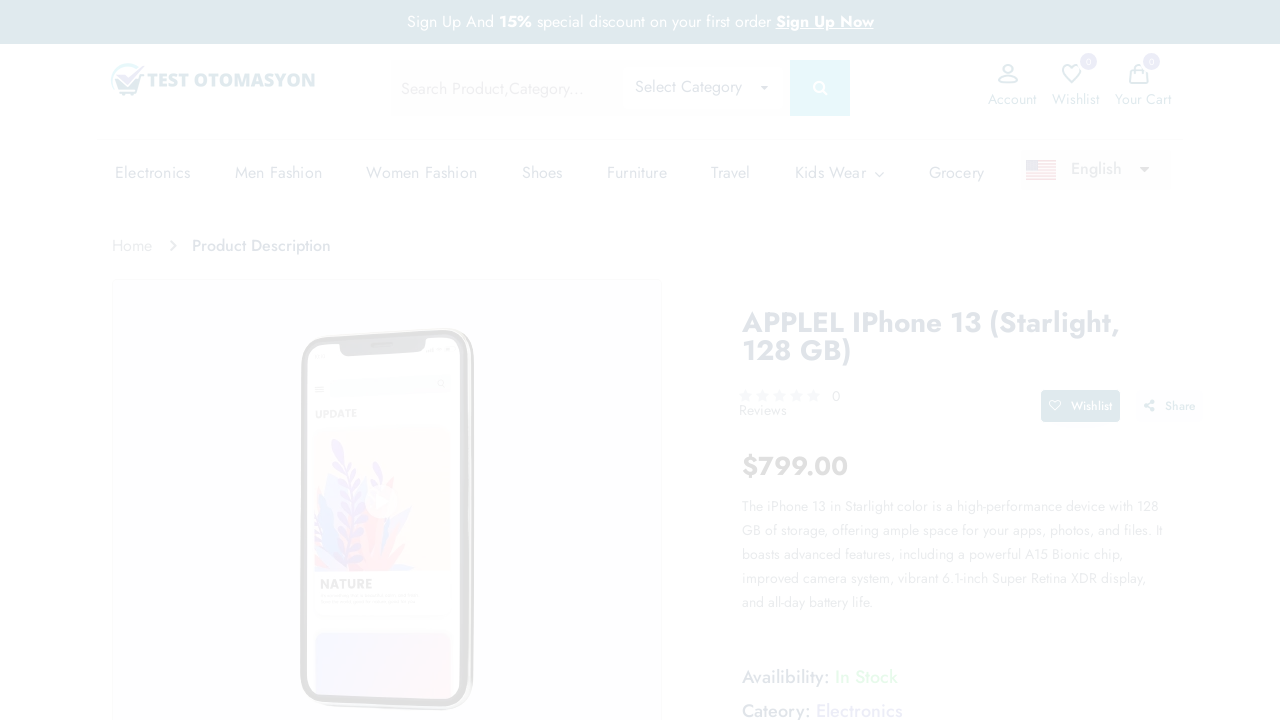

Product page loaded - domcontentloaded state reached
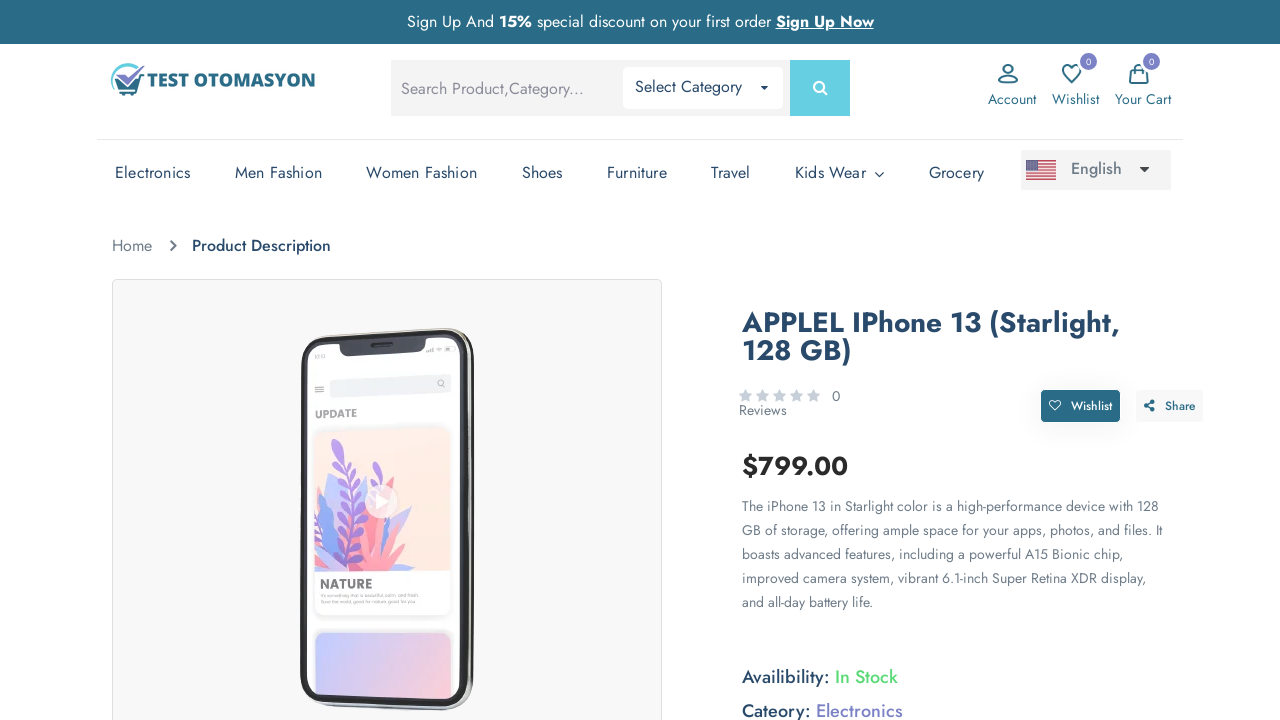

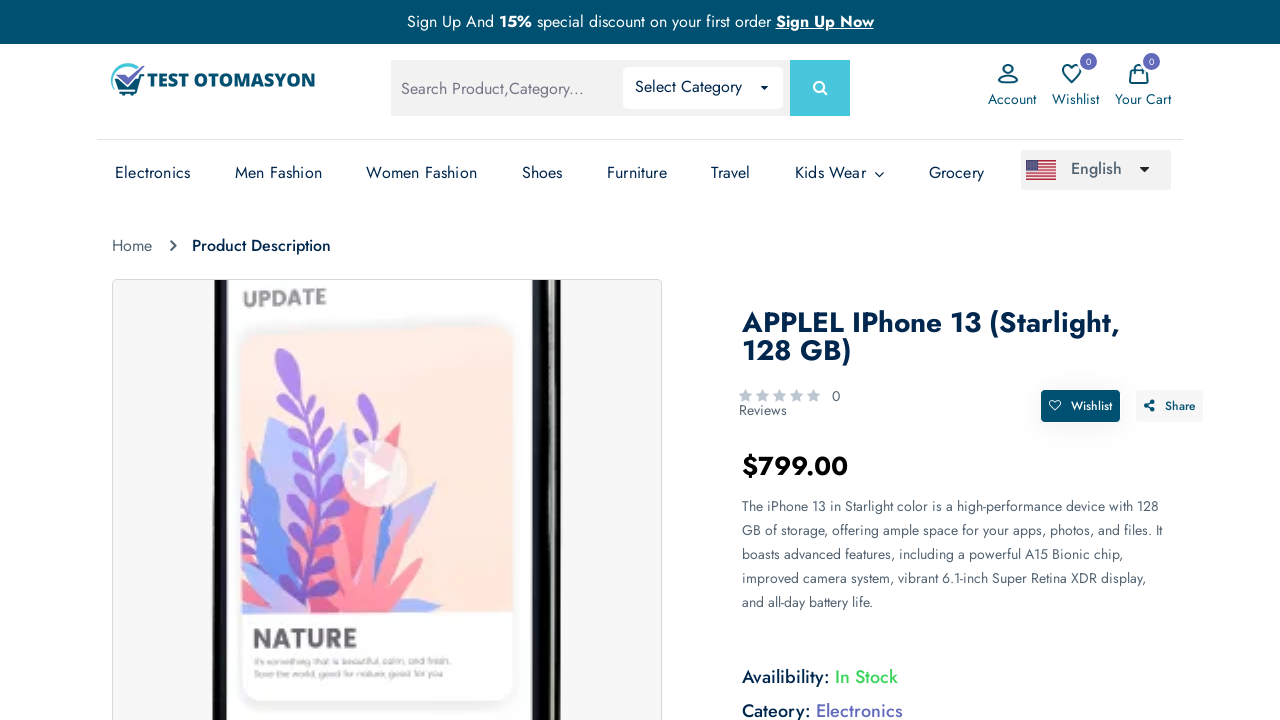